Tests right-click context menu functionality by performing a right-click on a designated area, verifying the alert message, then clicking a link to navigate to a new tab and verifying the page content.

Starting URL: https://the-internet.herokuapp.com/context_menu

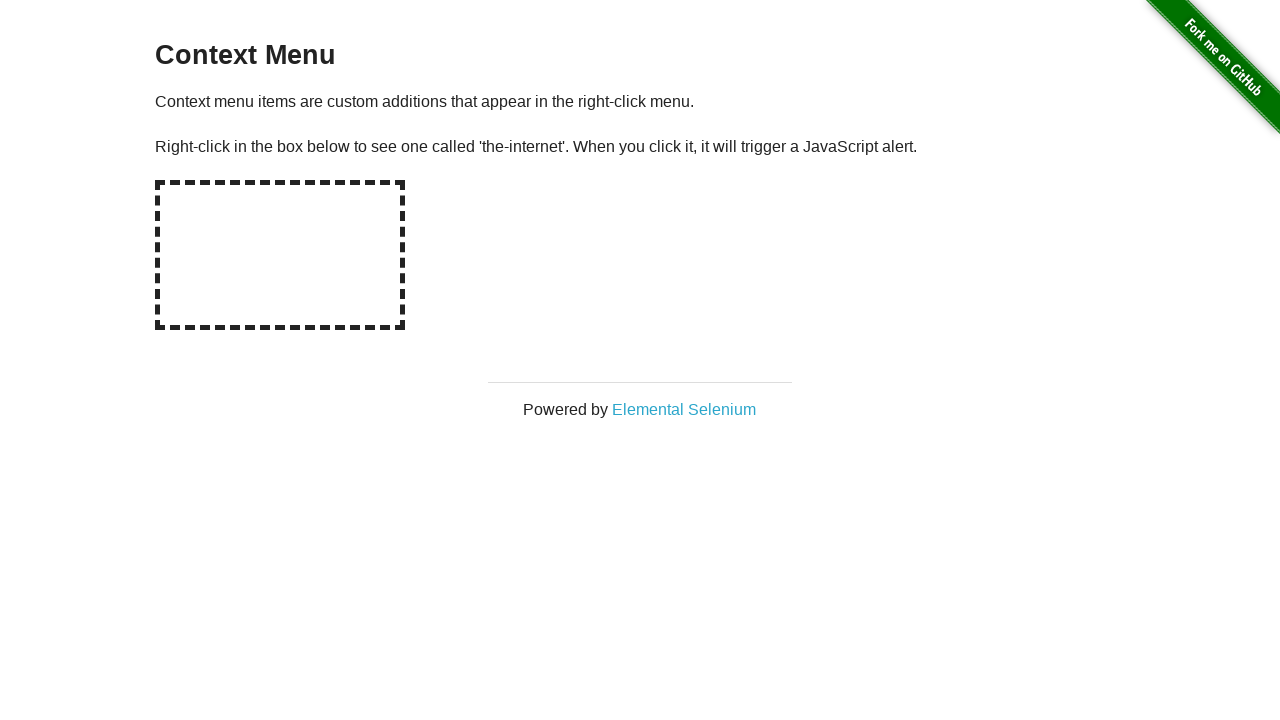

Right-clicked on the hot-spot area at (280, 255) on #hot-spot
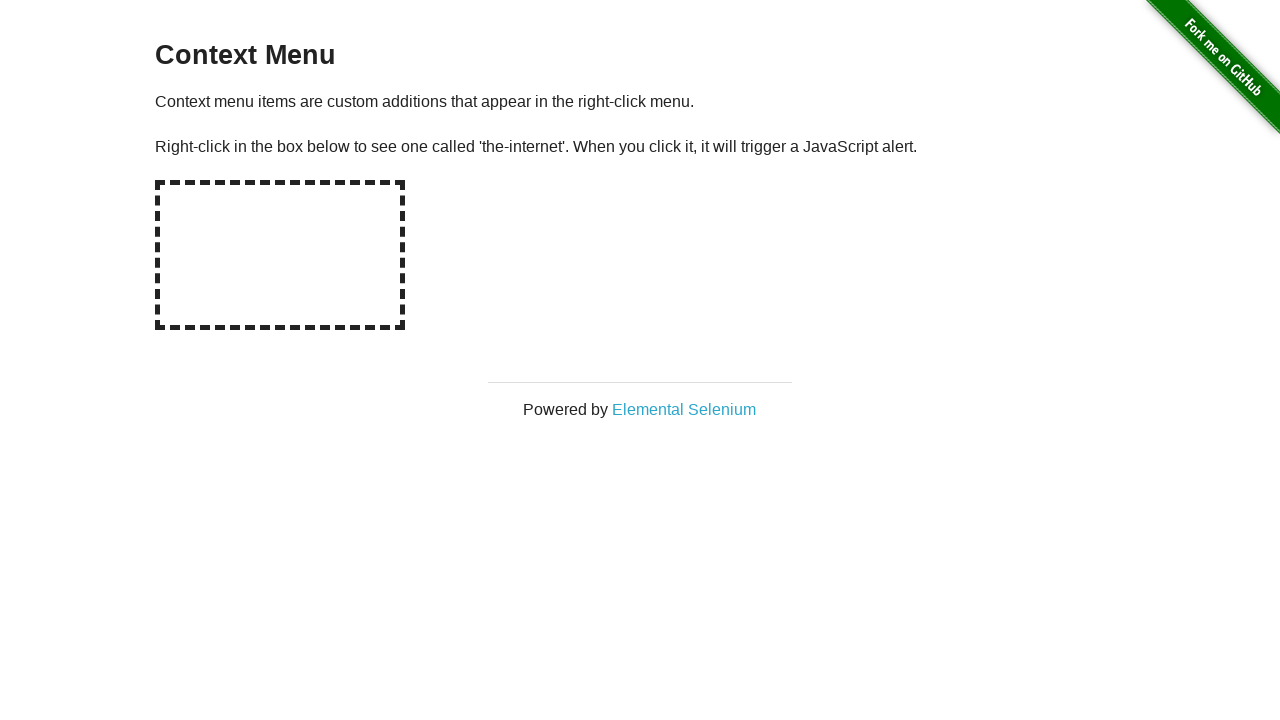

Set up dialog handler for alert
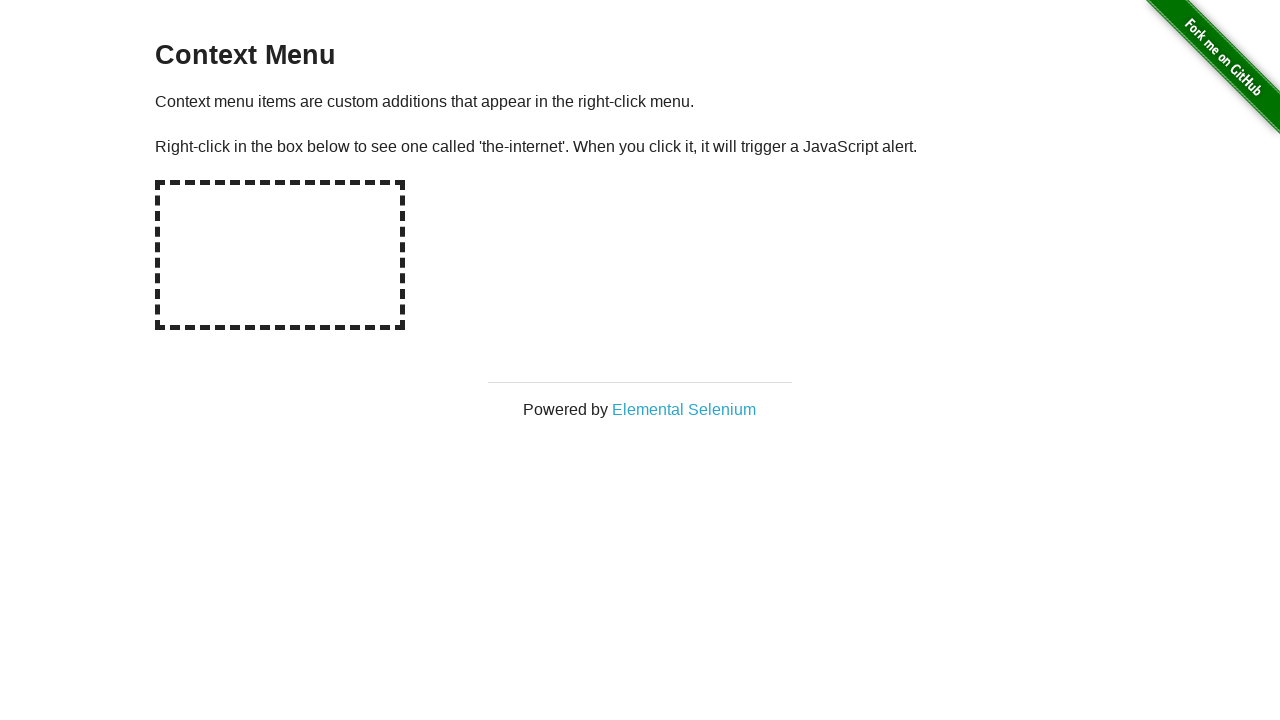

Right-clicked on hot-spot again to trigger alert at (280, 255) on #hot-spot
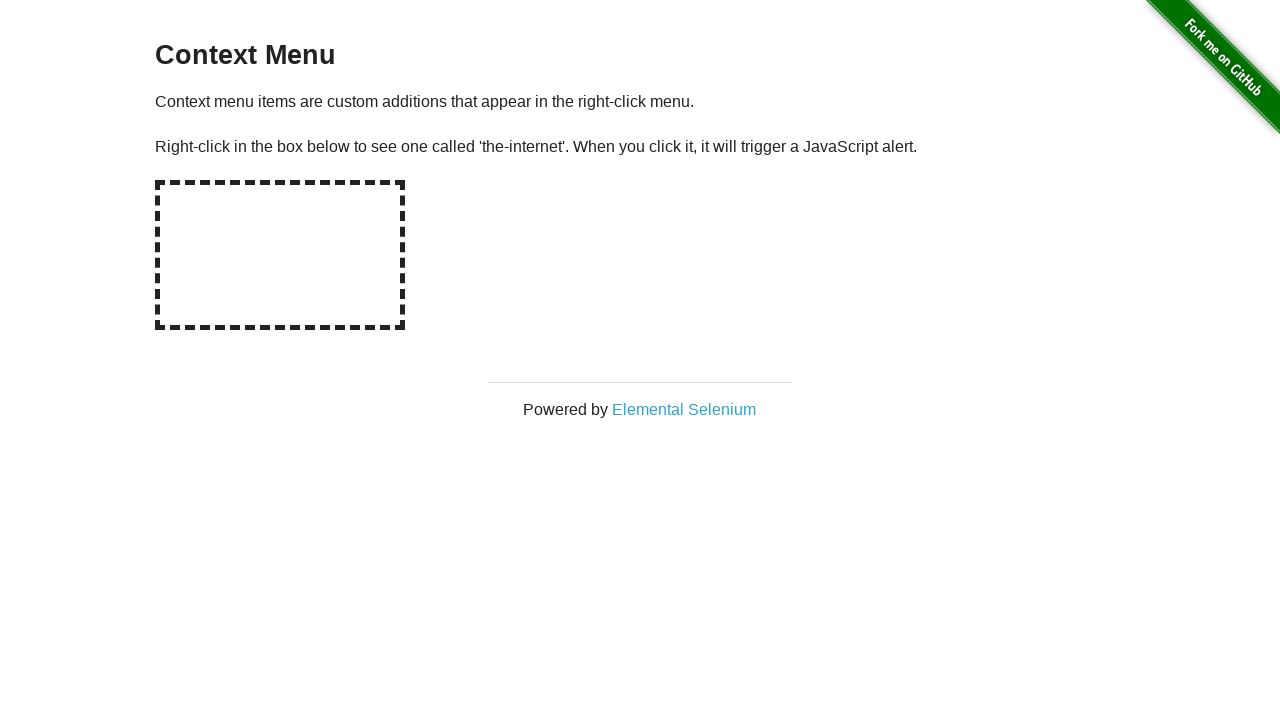

Waited 500ms for dialog to be handled
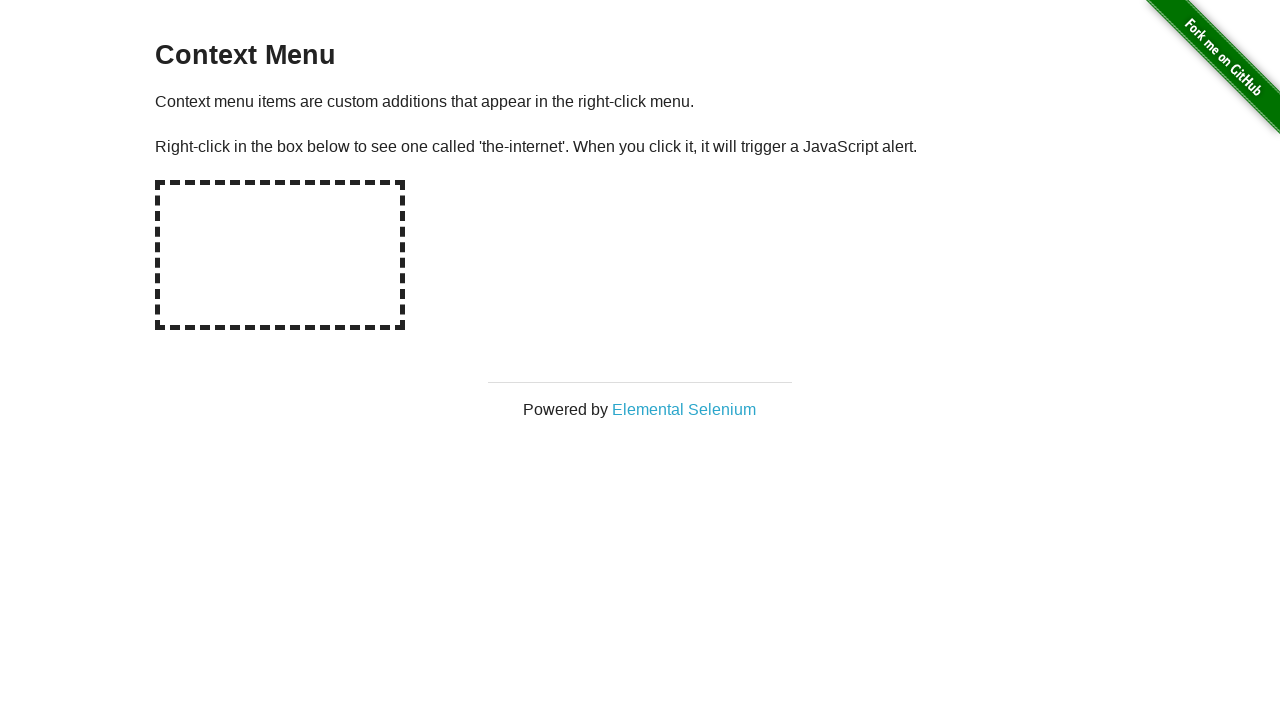

Clicked on 'Elemental Selenium' link to open new tab at (684, 409) on xpath=//a[text()='Elemental Selenium']
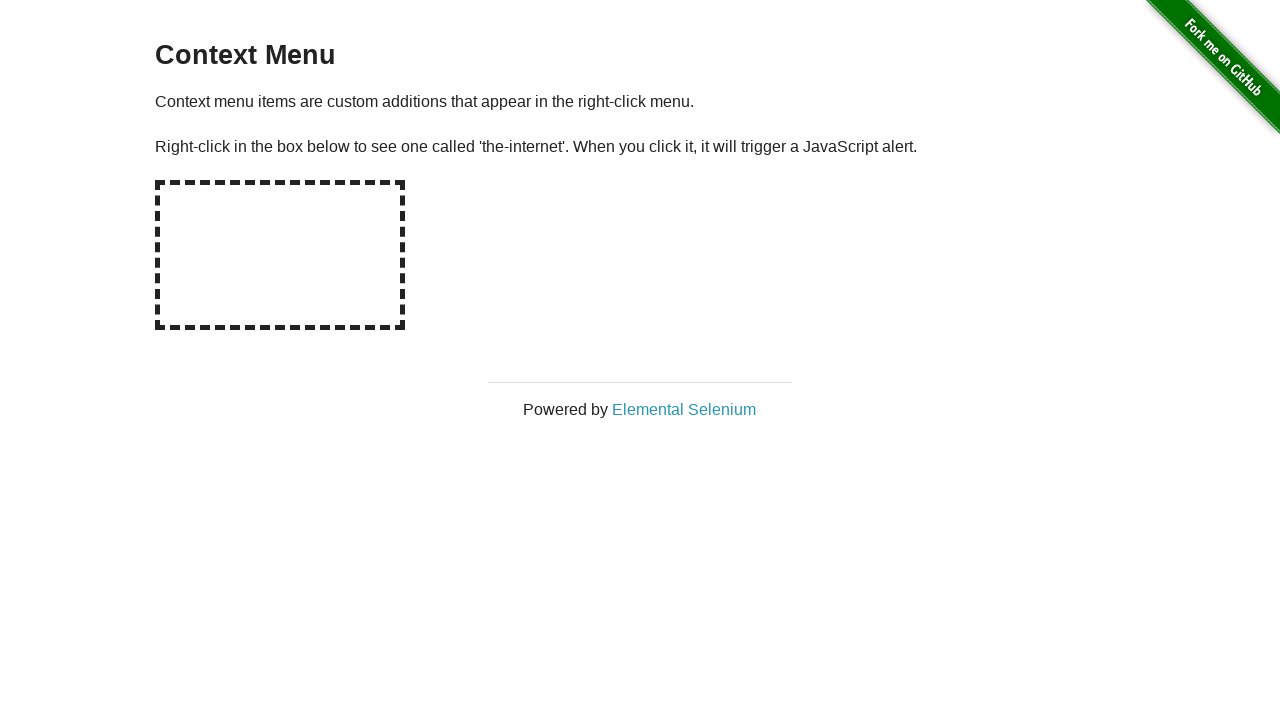

Captured new page/tab reference
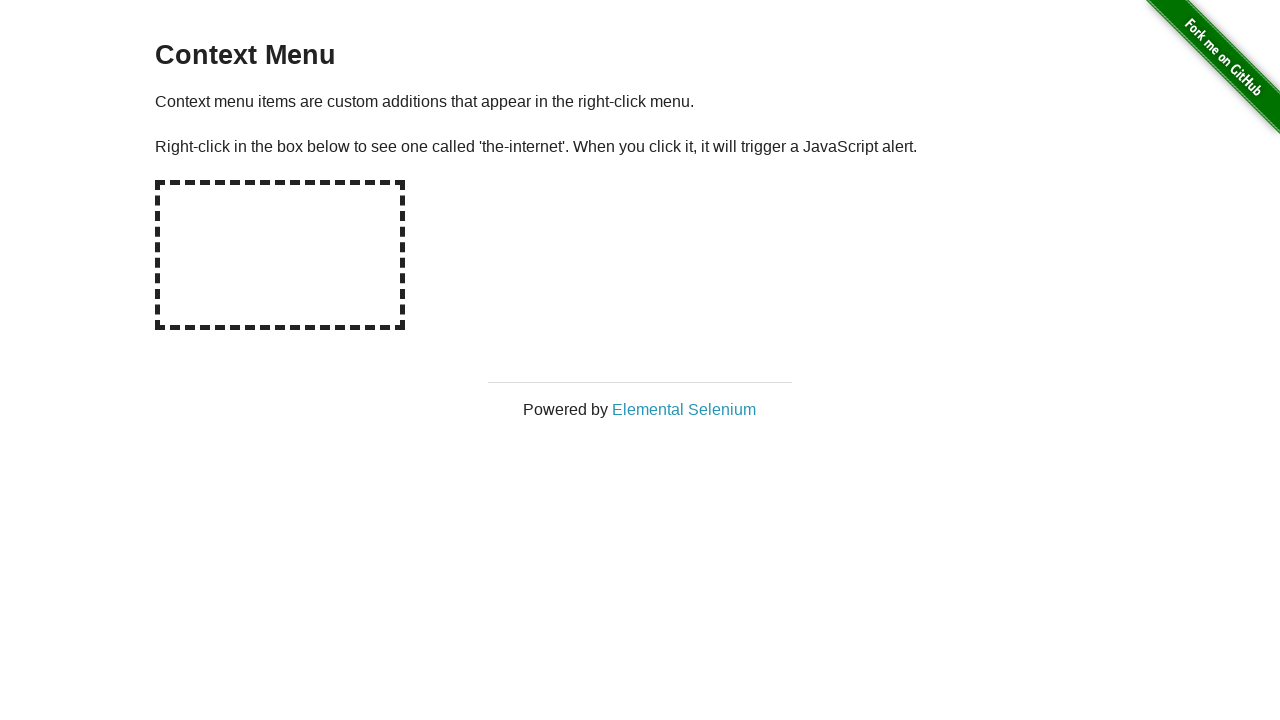

New page loaded completely
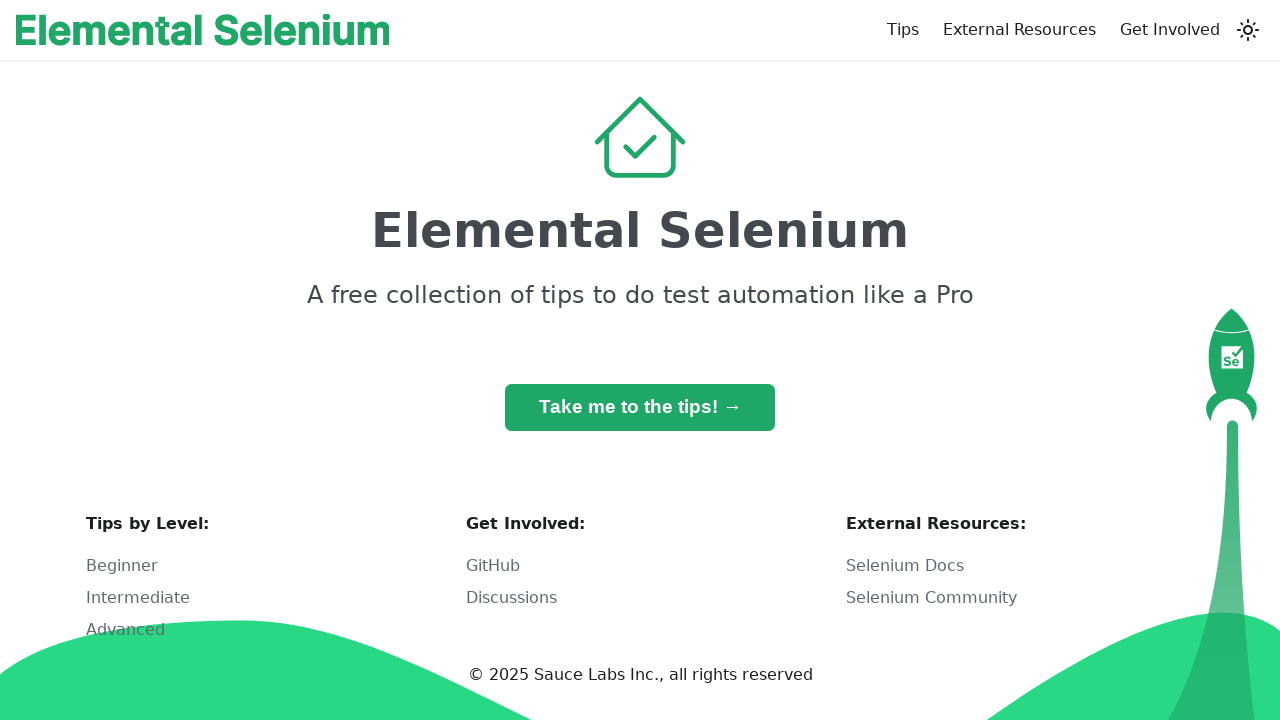

Located h1 element on new page
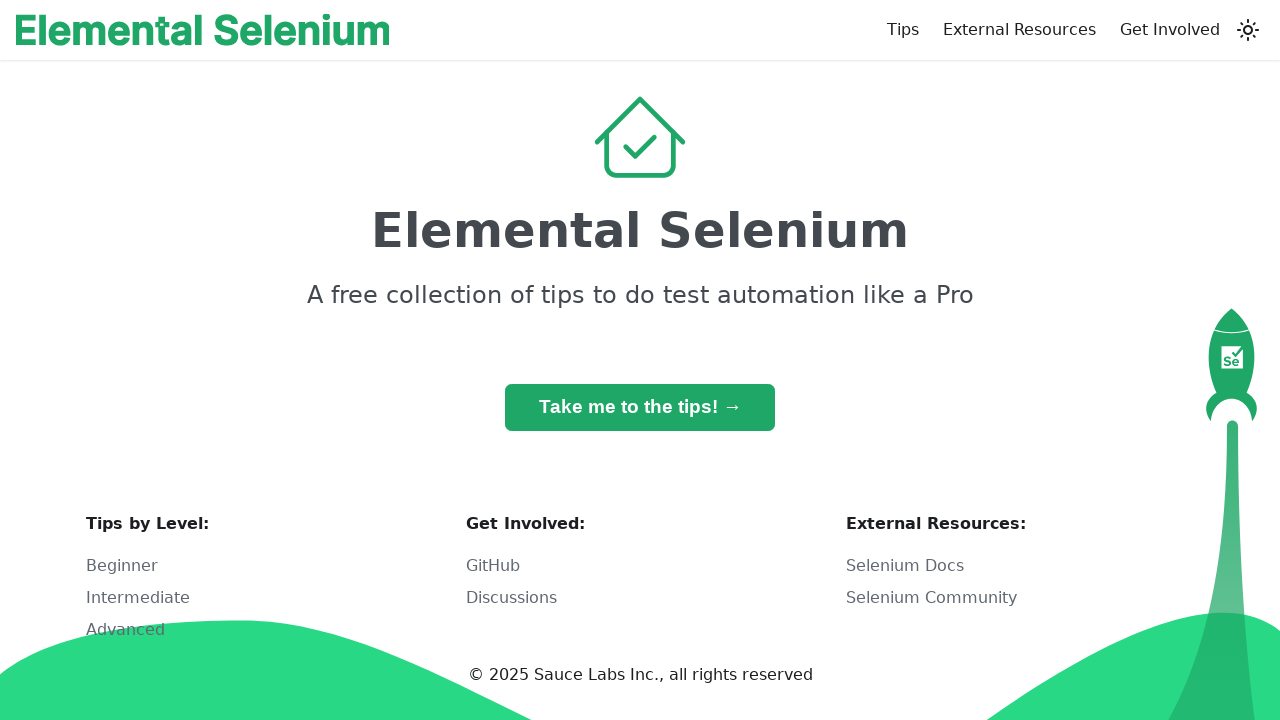

h1 element is visible and ready
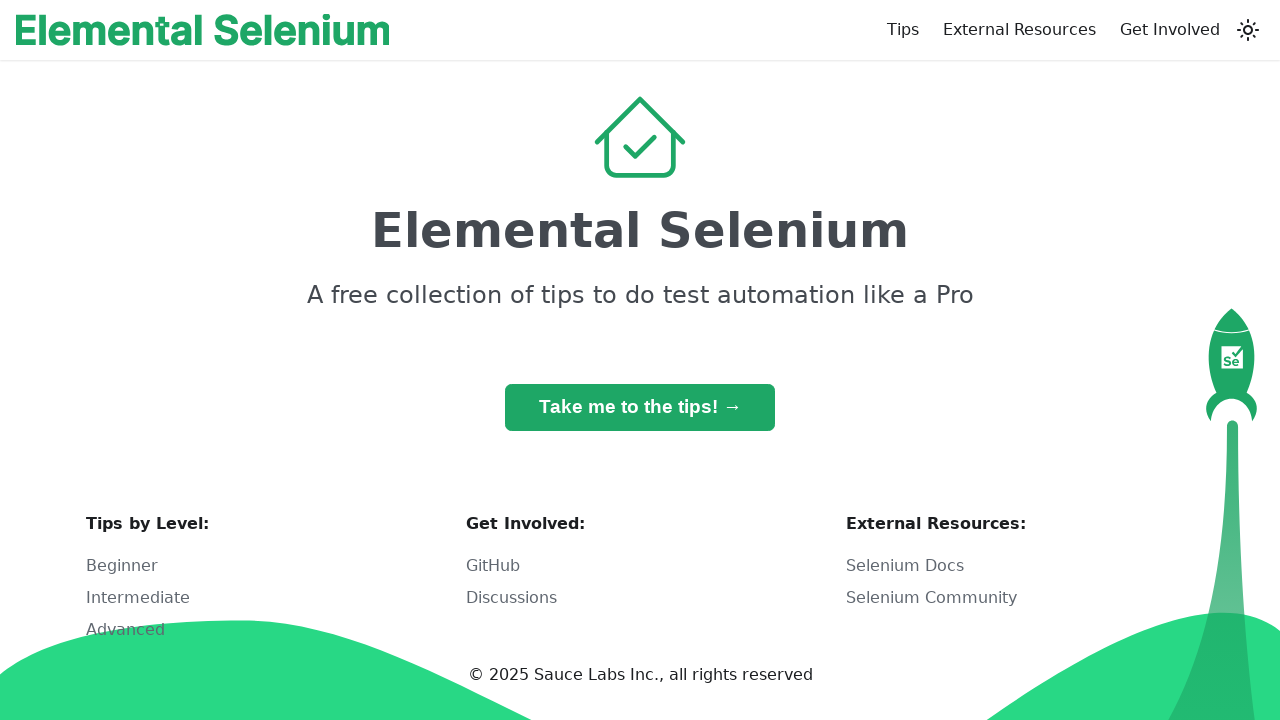

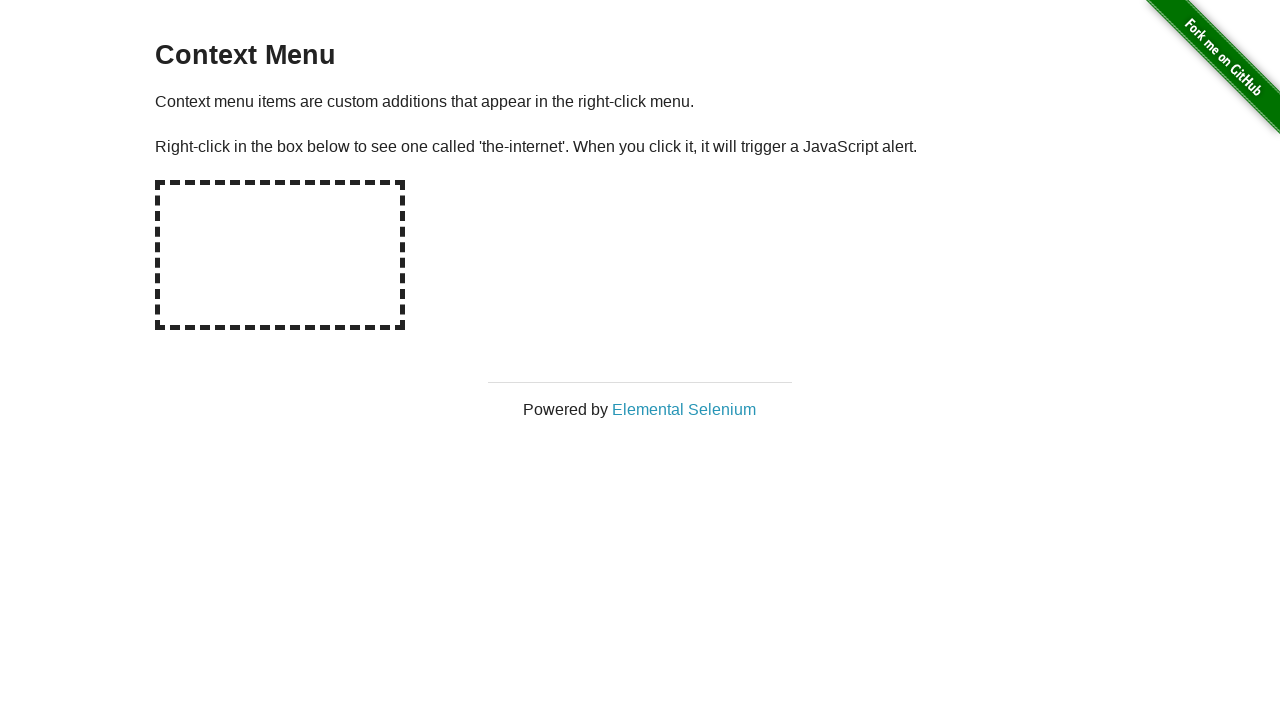